Tests the add/remove elements functionality by clicking Add Element button, verifying Delete button appears, then clicking Delete and verifying the page heading is still visible

Starting URL: https://the-internet.herokuapp.com/add_remove_elements/

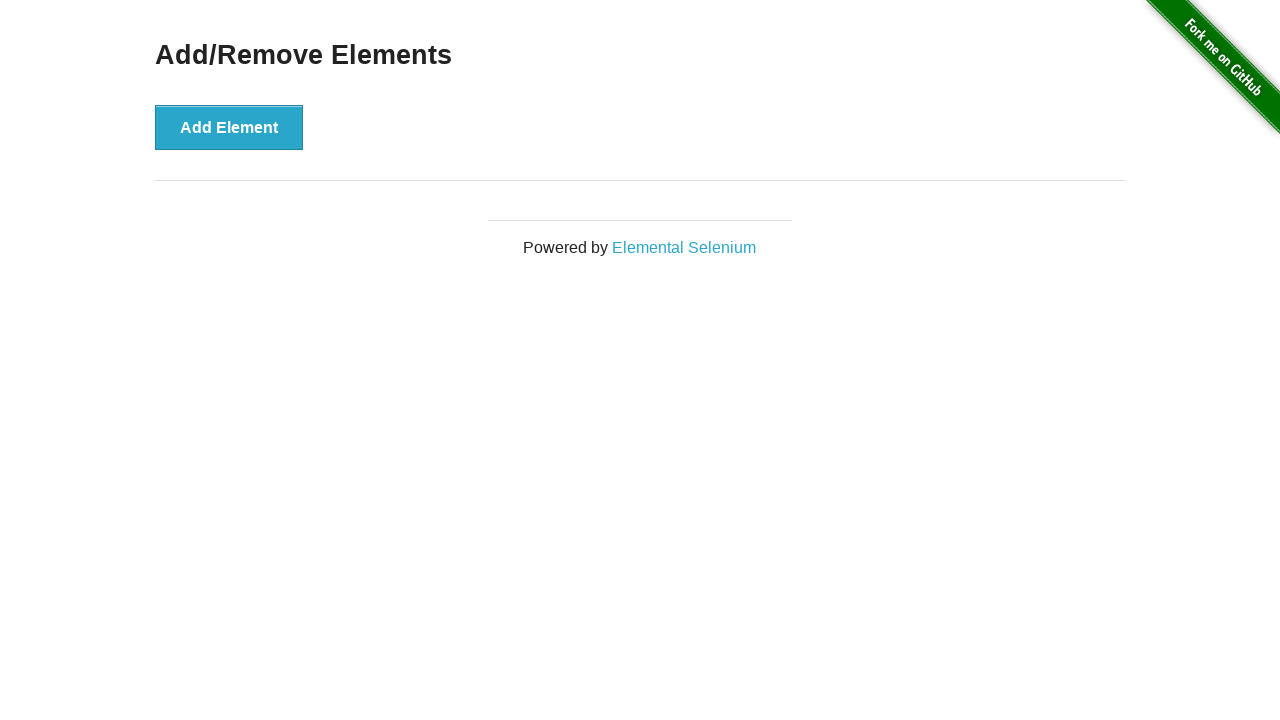

Clicked Add Element button at (229, 127) on button:has-text('Add Element')
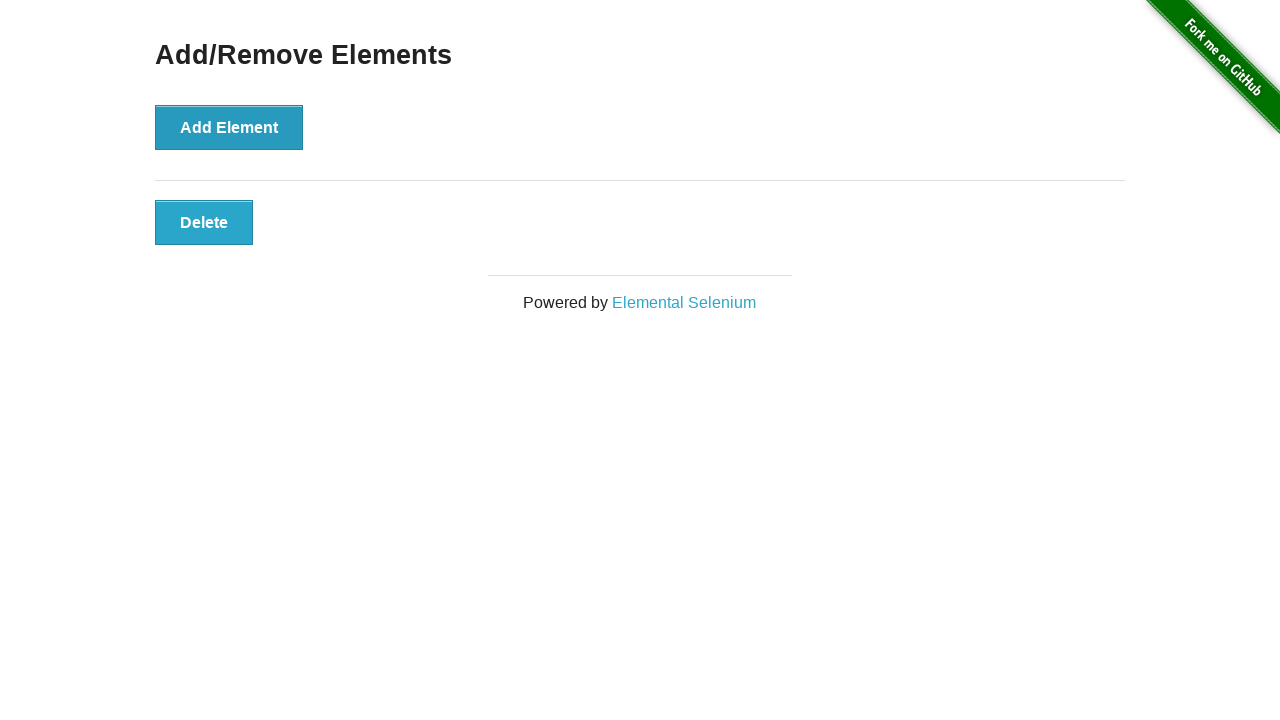

Delete button appeared after clicking Add Element
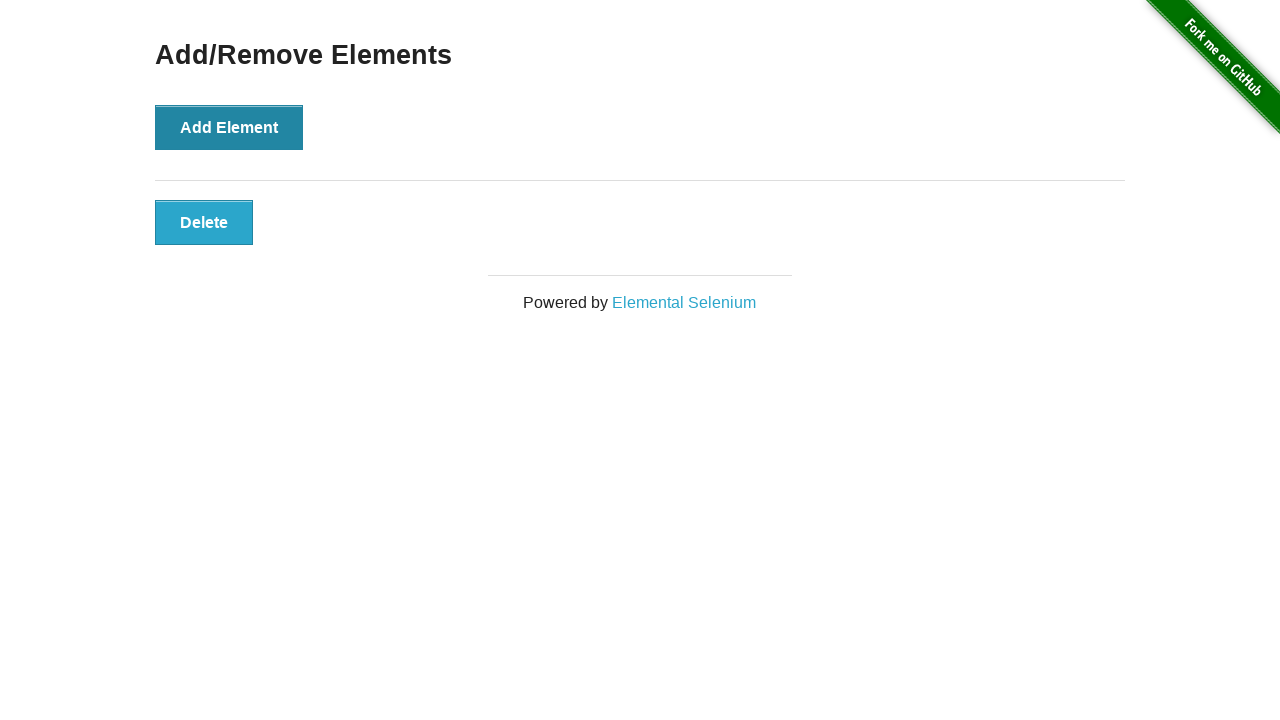

Clicked Delete button to remove the added element at (204, 222) on button:has-text('Delete')
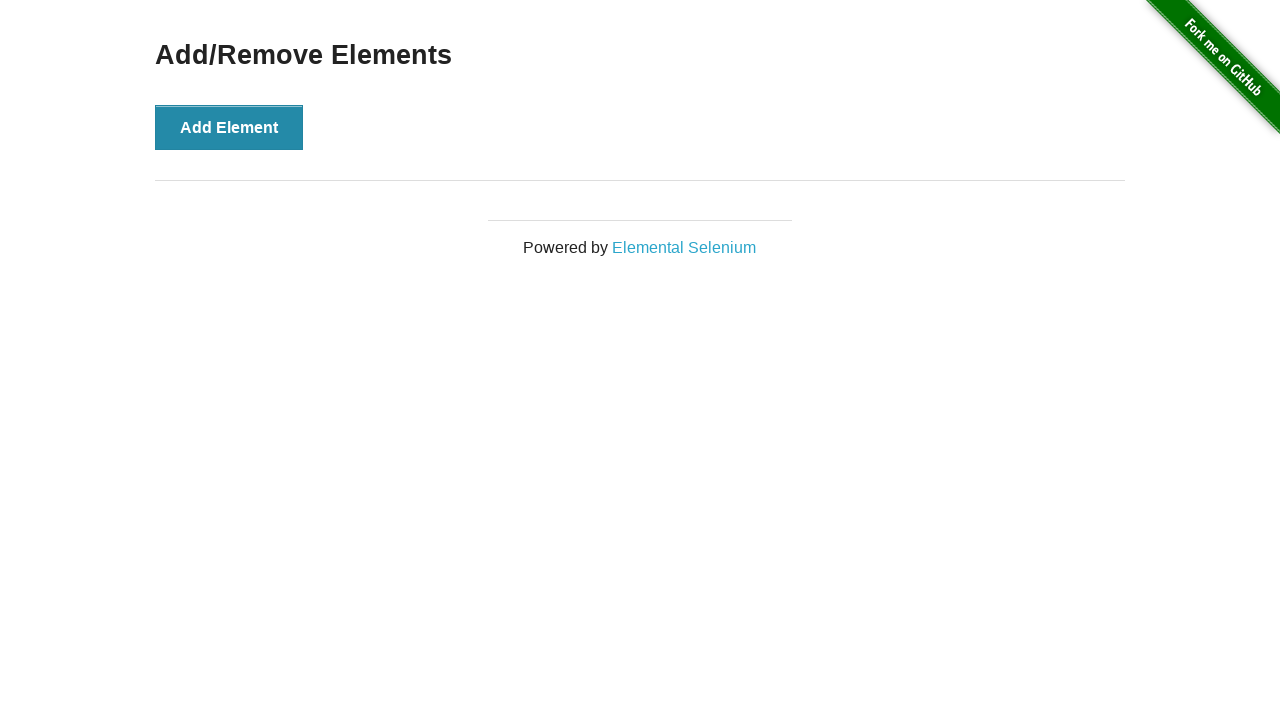

Verified that Add/Remove Elements heading is still visible after deletion
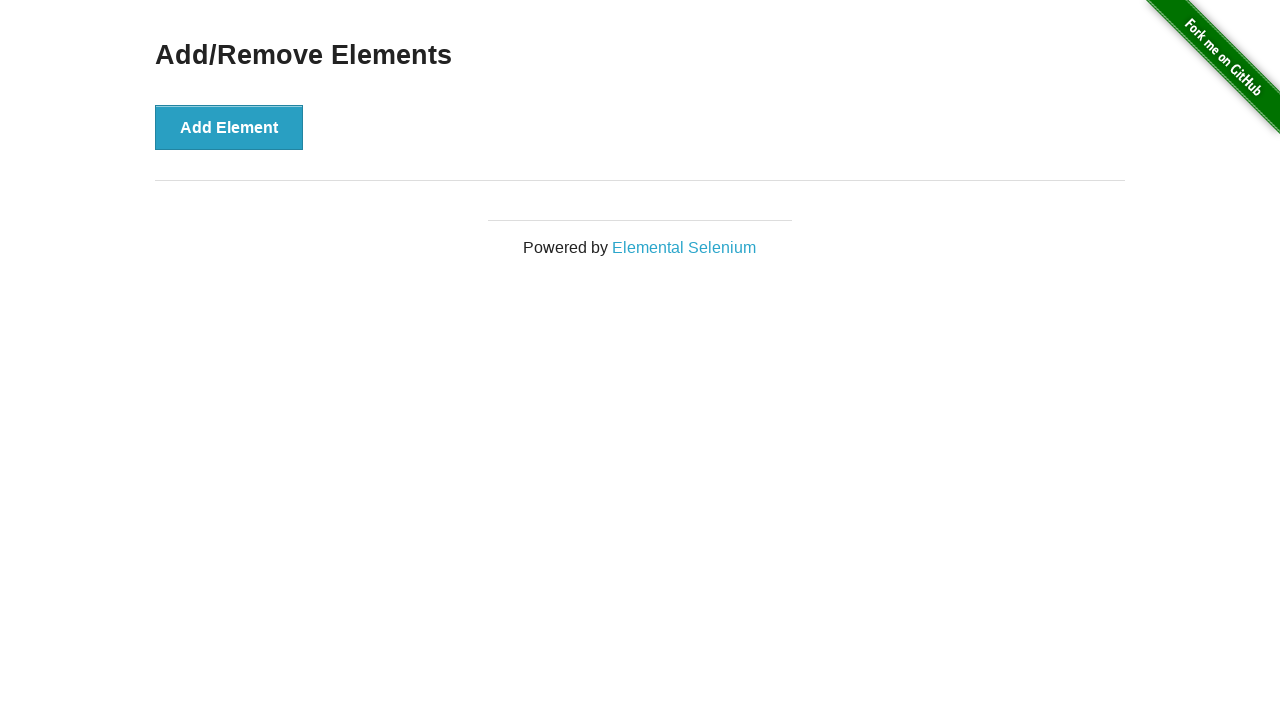

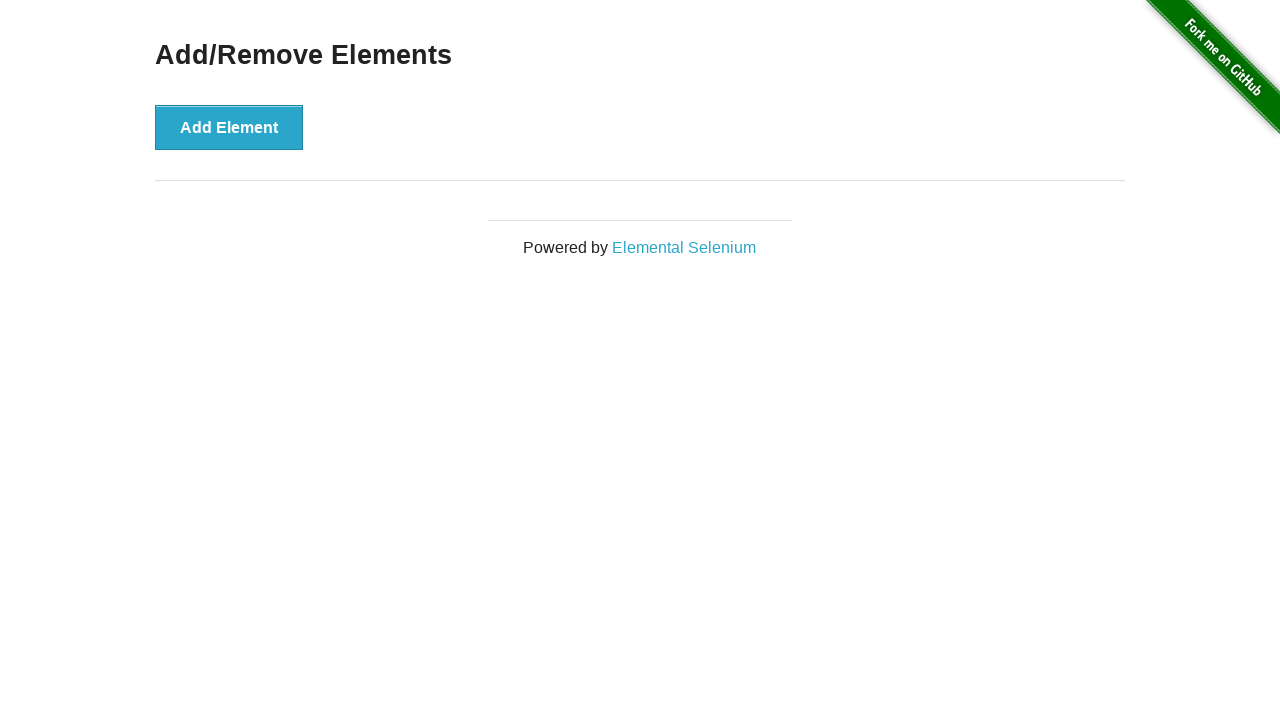